Tests radio button selection by checking a radio button and verifying it is selected

Starting URL: https://rahulshettyacademy.com/AutomationPractice/

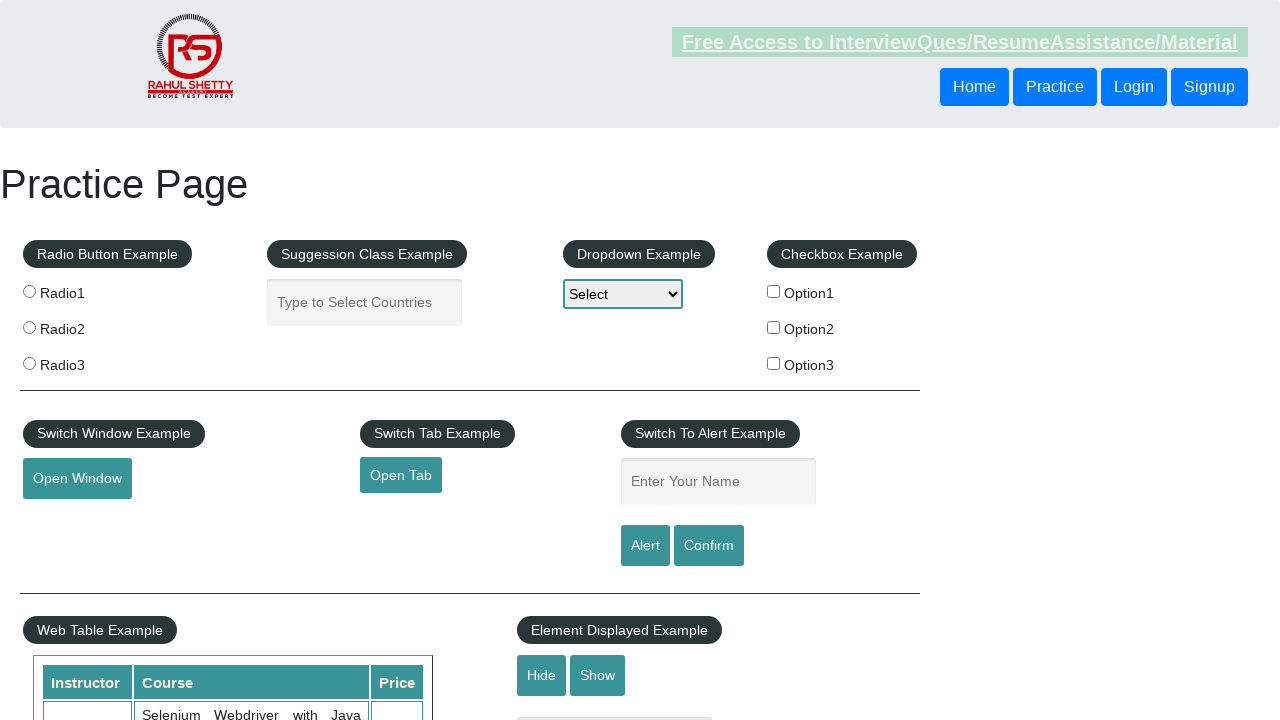

Selected radio button with value 'radio2' at (29, 327) on [value='radio2']
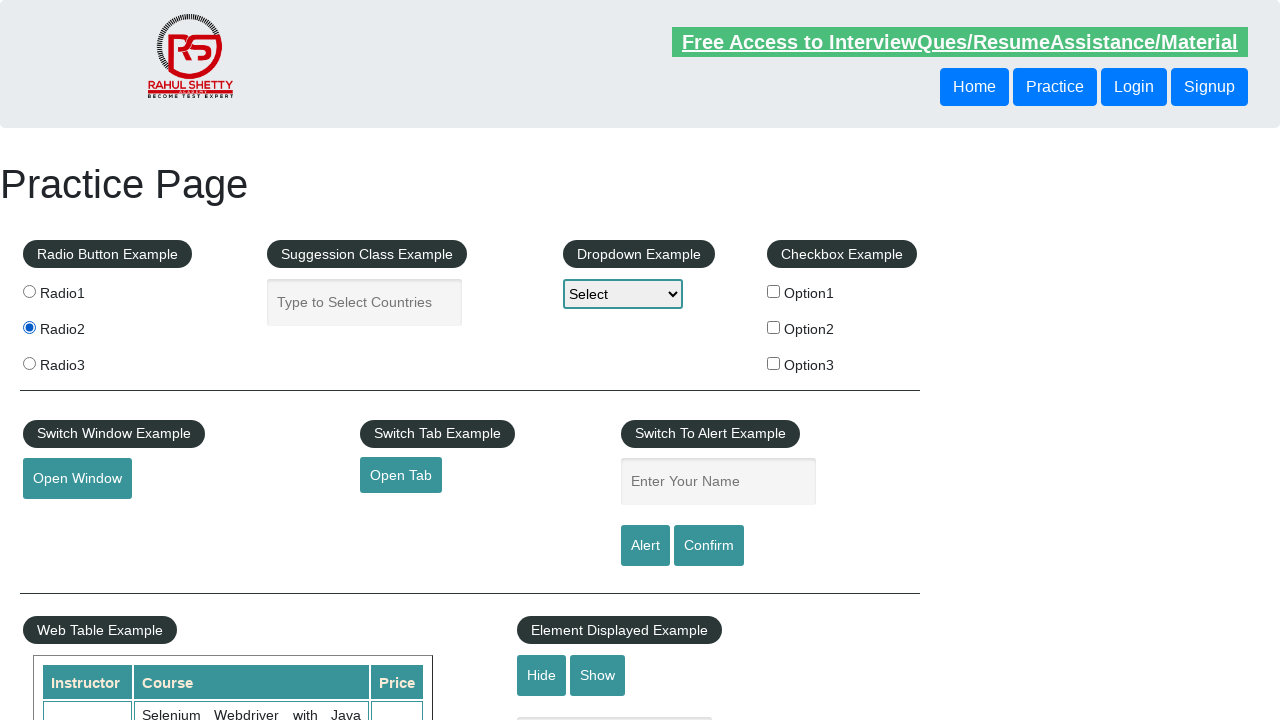

Verified that radio button 'radio2' is checked
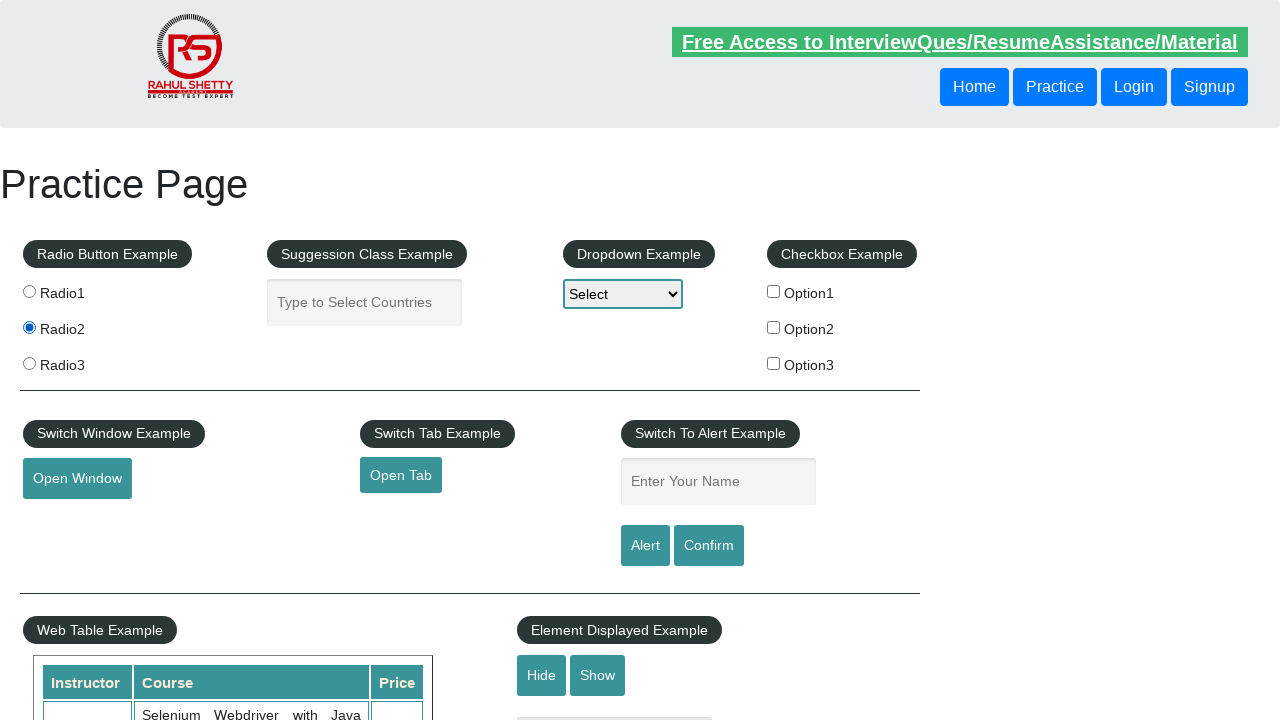

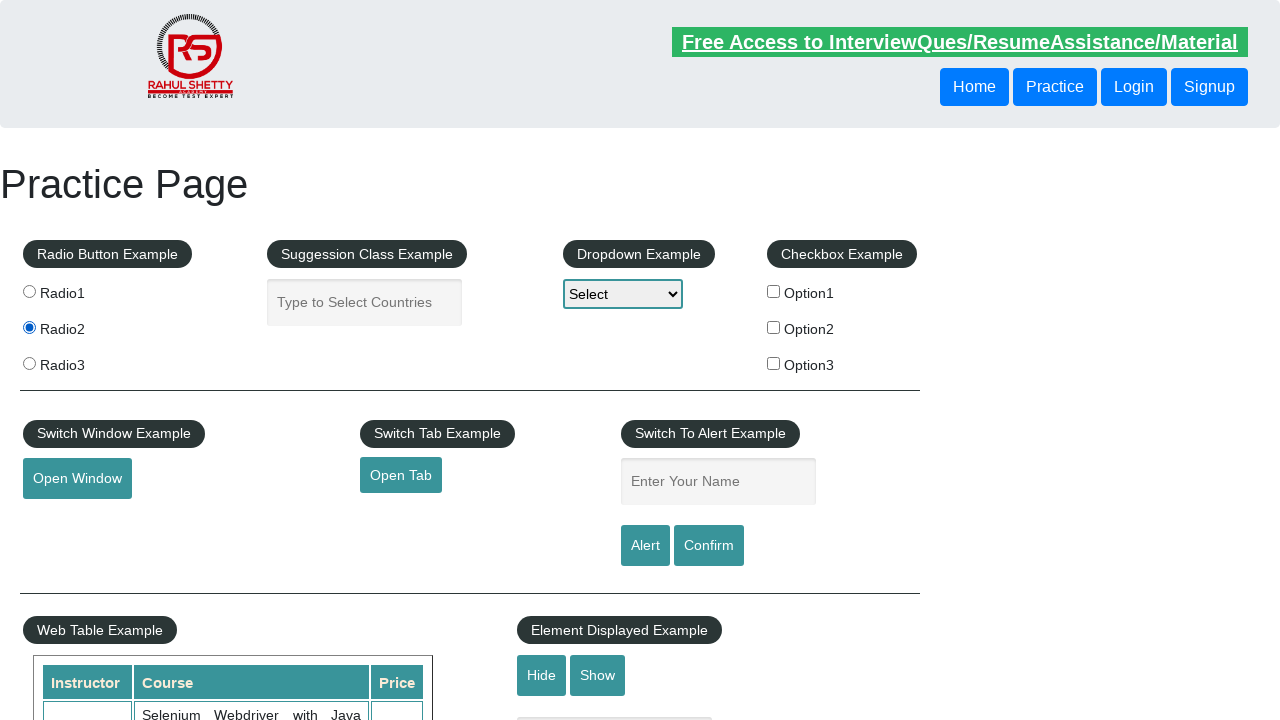